Tests date picker functionality by entering a date value into a date picker input field and pressing tab to shift focus

Starting URL: http://demo.automationtesting.in/Datepicker.html

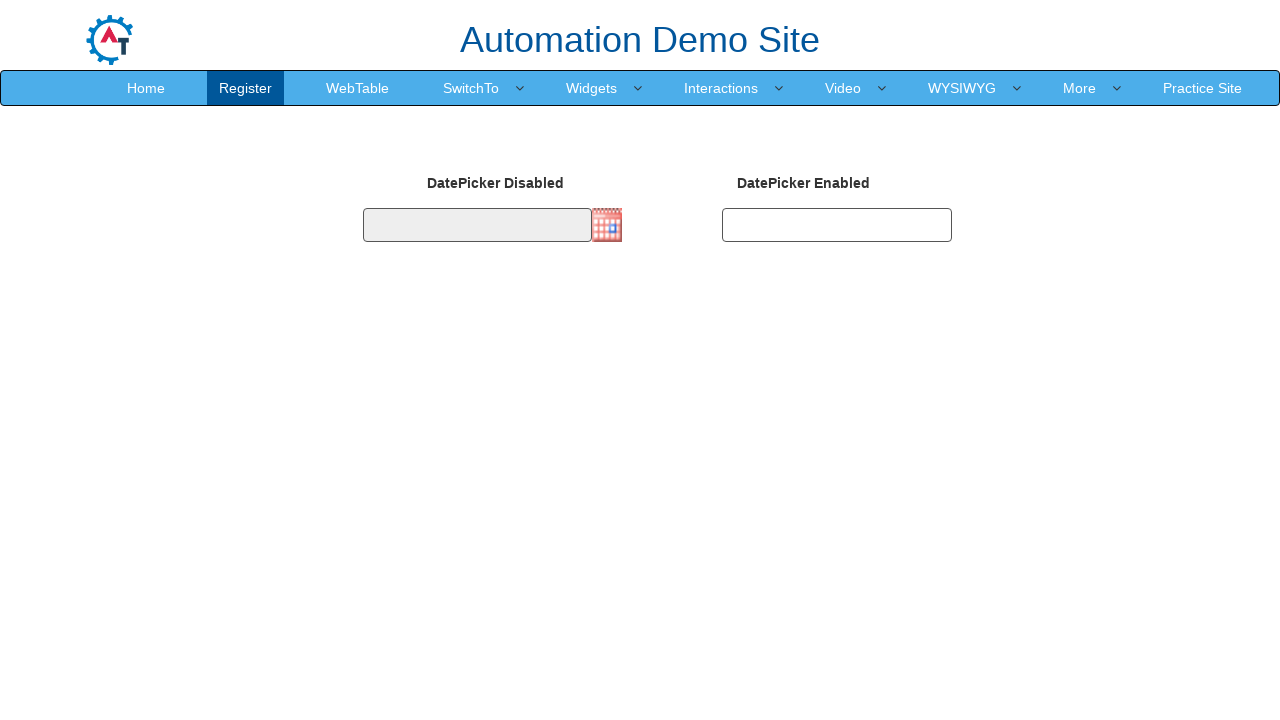

Filled date picker input field with date value '09/25/2023' on input.form-control.is-datepick
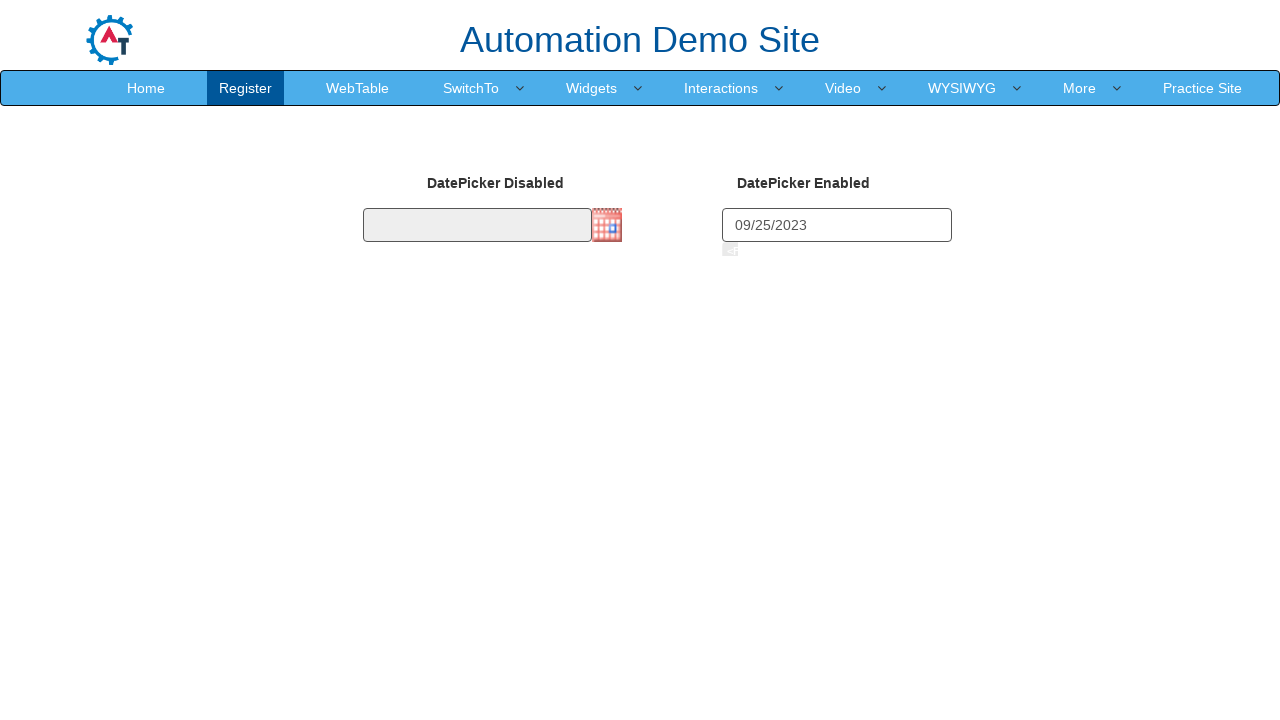

Pressed Tab to shift focus to time field
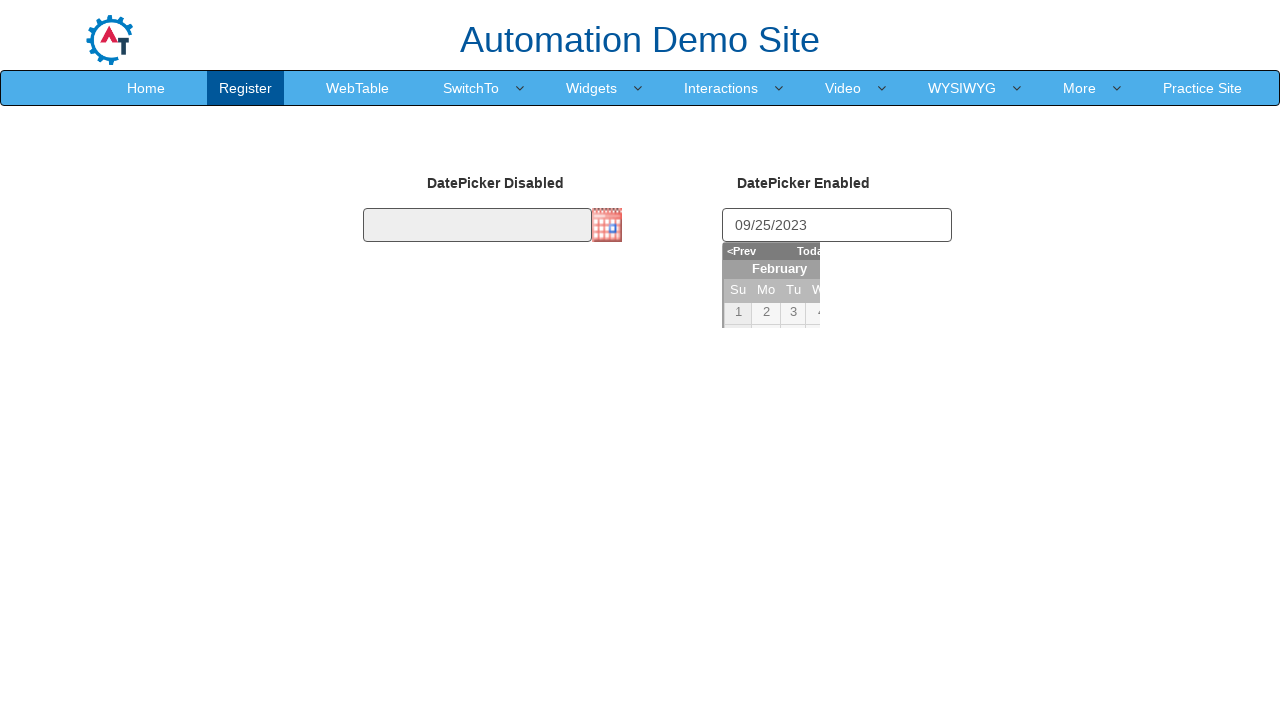

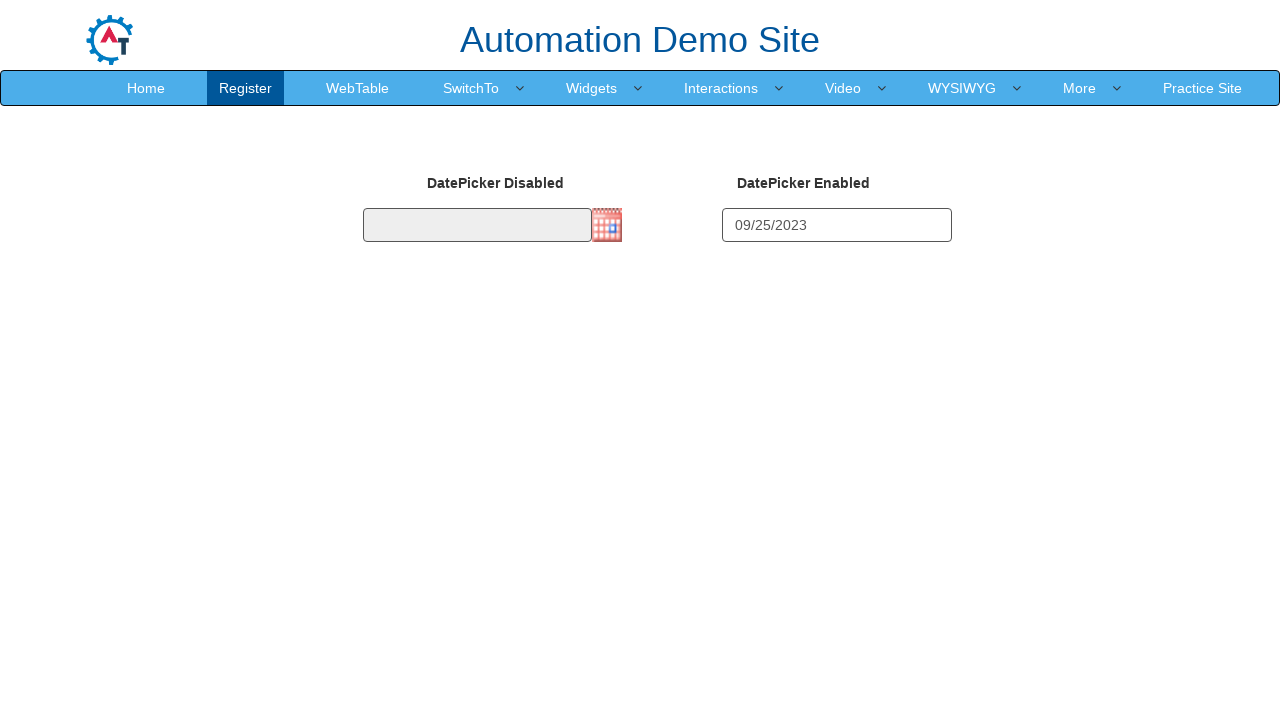